Navigates to RedBus homepage and verifies the page loads correctly by checking the URL and page title are accessible.

Starting URL: https://www.redbus.in/

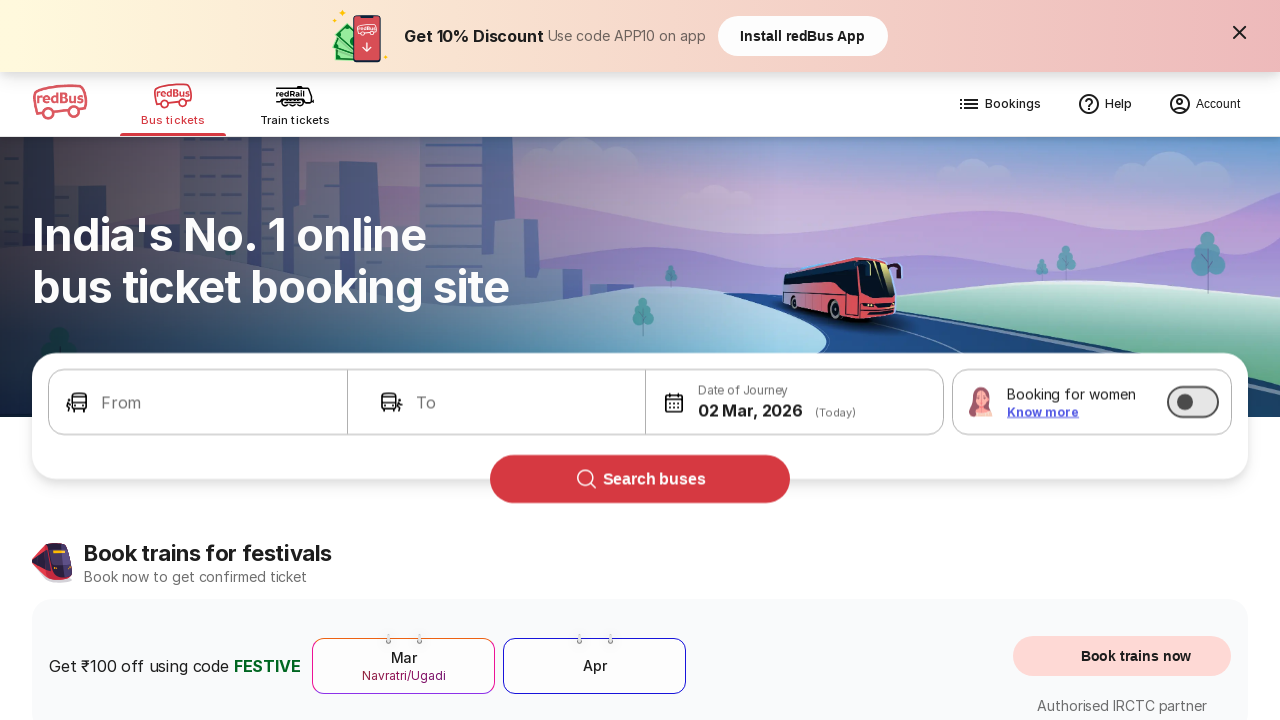

Page fully loaded - domcontentloaded event fired
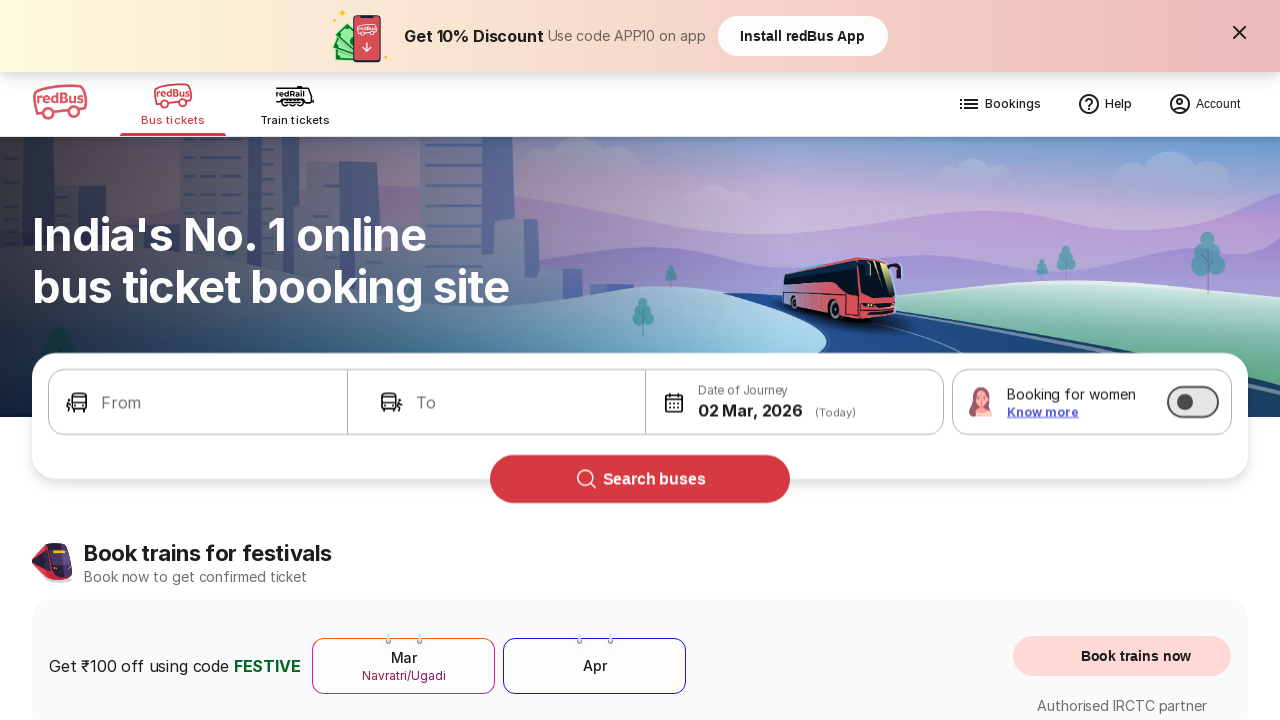

Retrieved page URL: https://www.redbus.in/
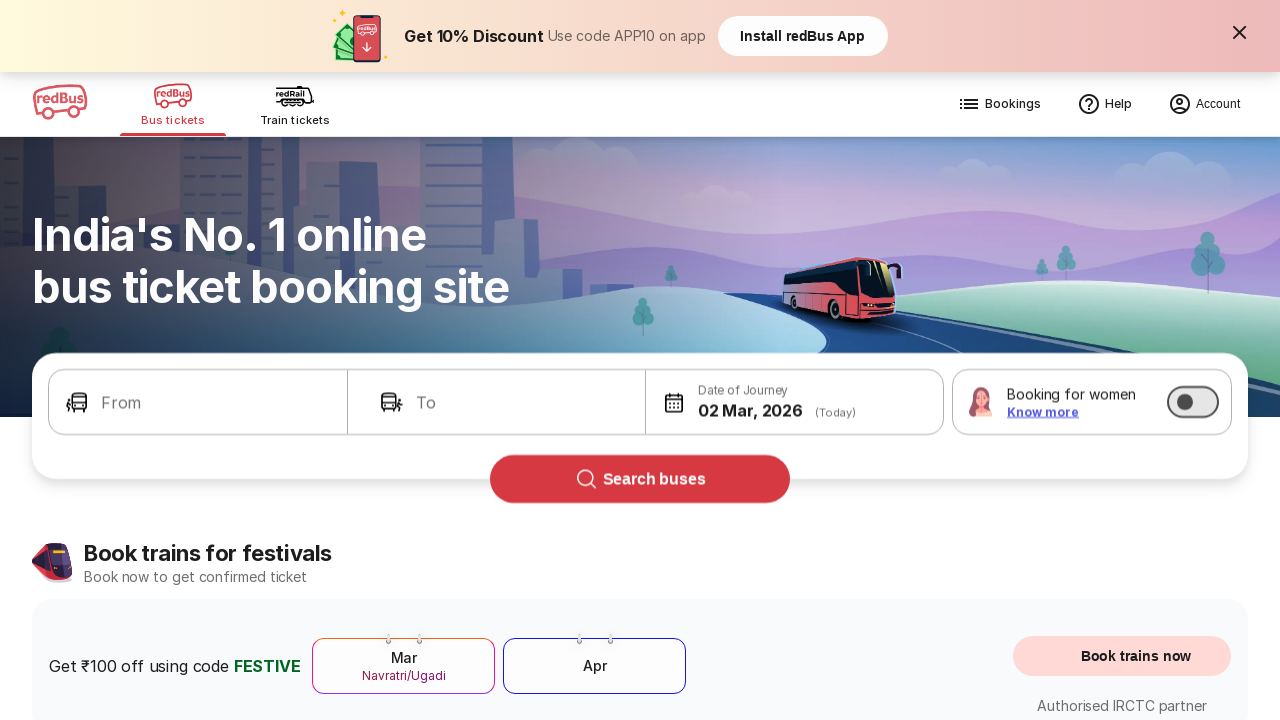

Retrieved page title: Bus Booking Online and Train Tickets at Lowest Price - redBus
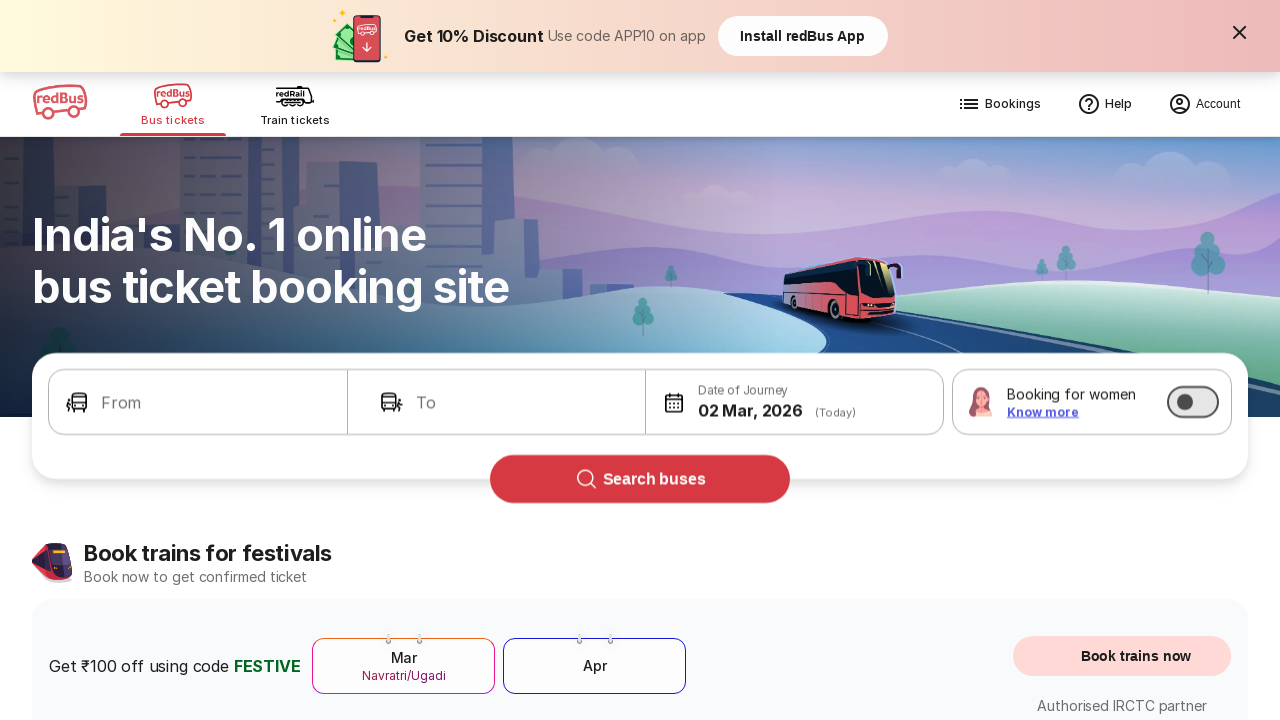

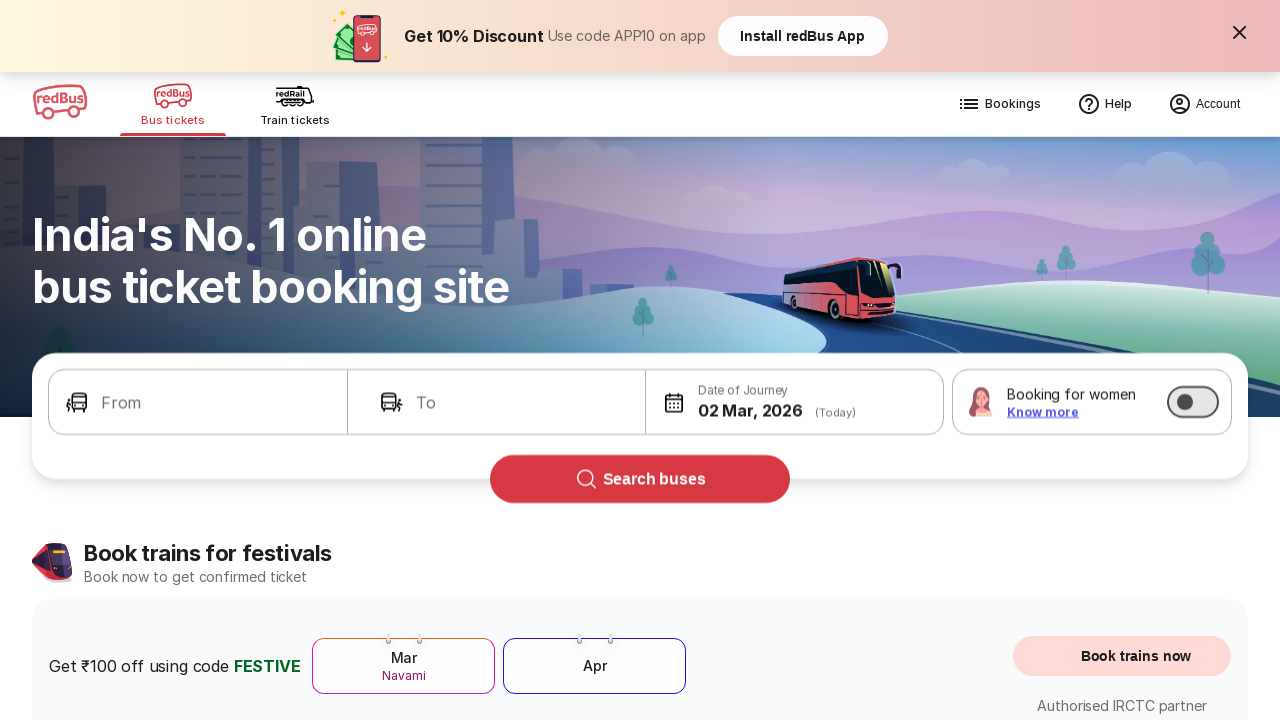